Tests the Python.org search functionality by entering a search query for "pycon" and verifying that results are returned

Starting URL: http://www.python.org

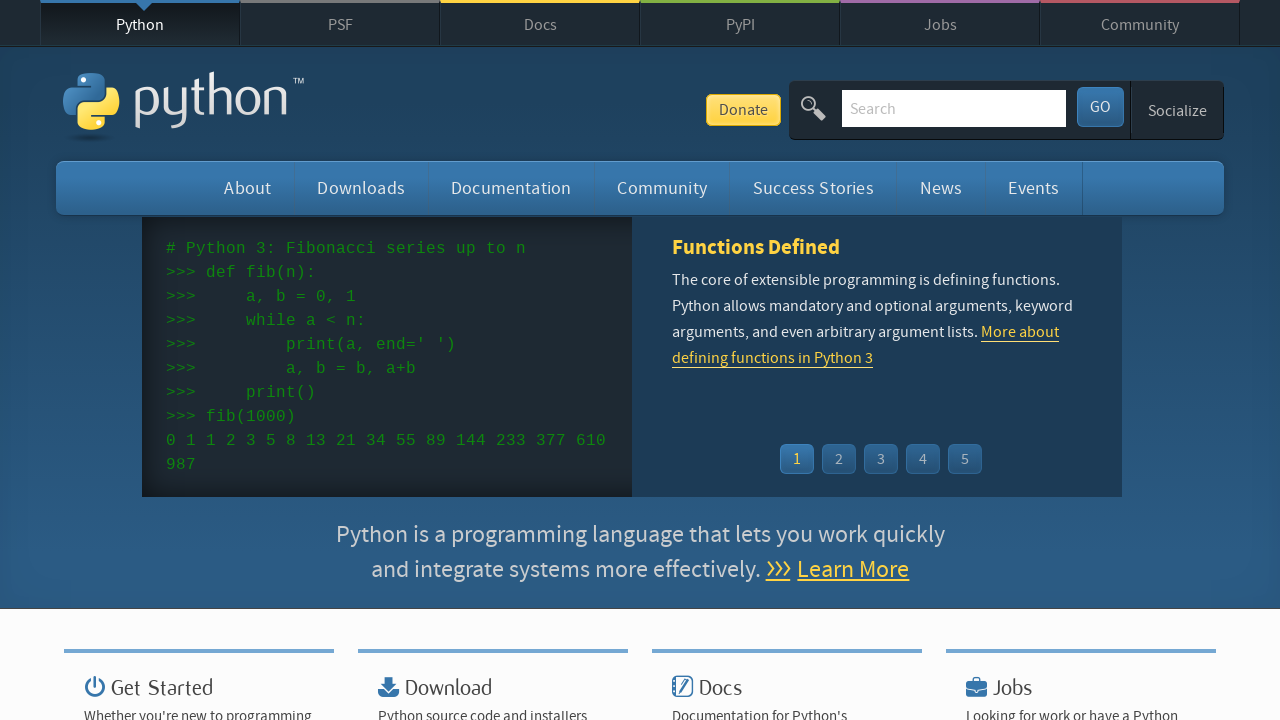

Verified 'Python' is in page title
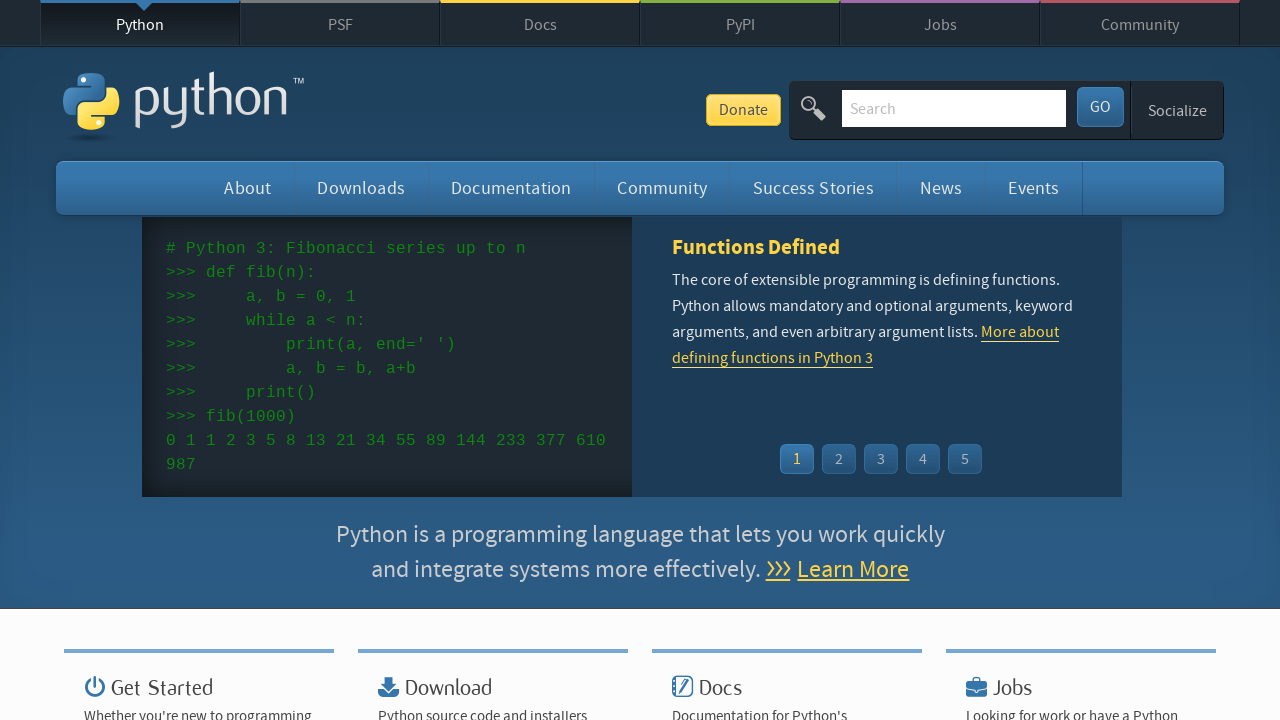

Cleared the search input field on input[name='q']
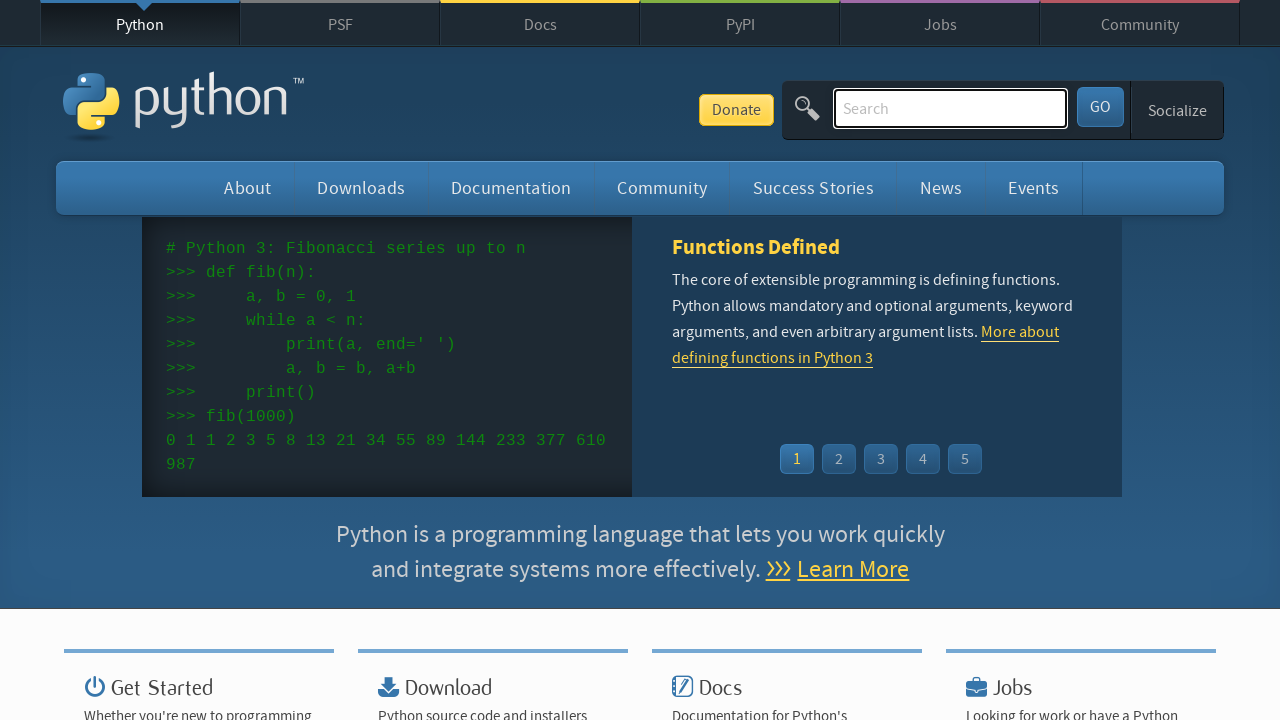

Filled search field with 'pycon' on input[name='q']
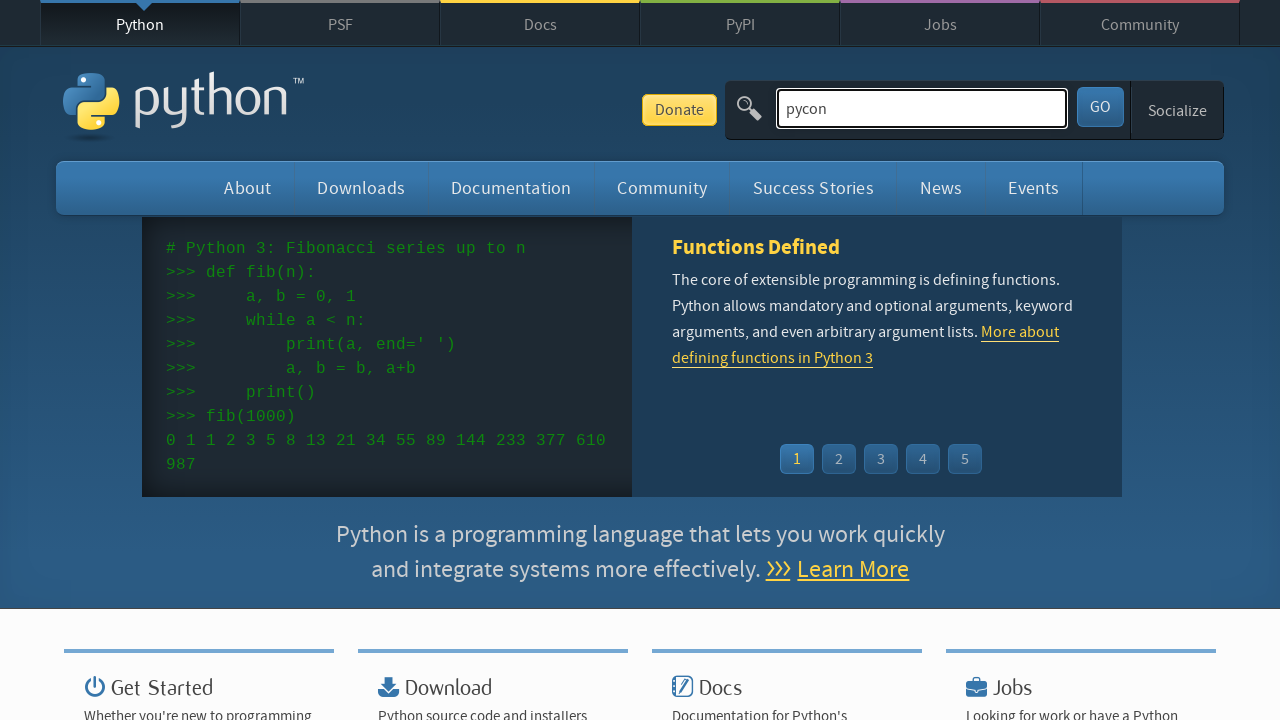

Pressed Enter to submit search query on input[name='q']
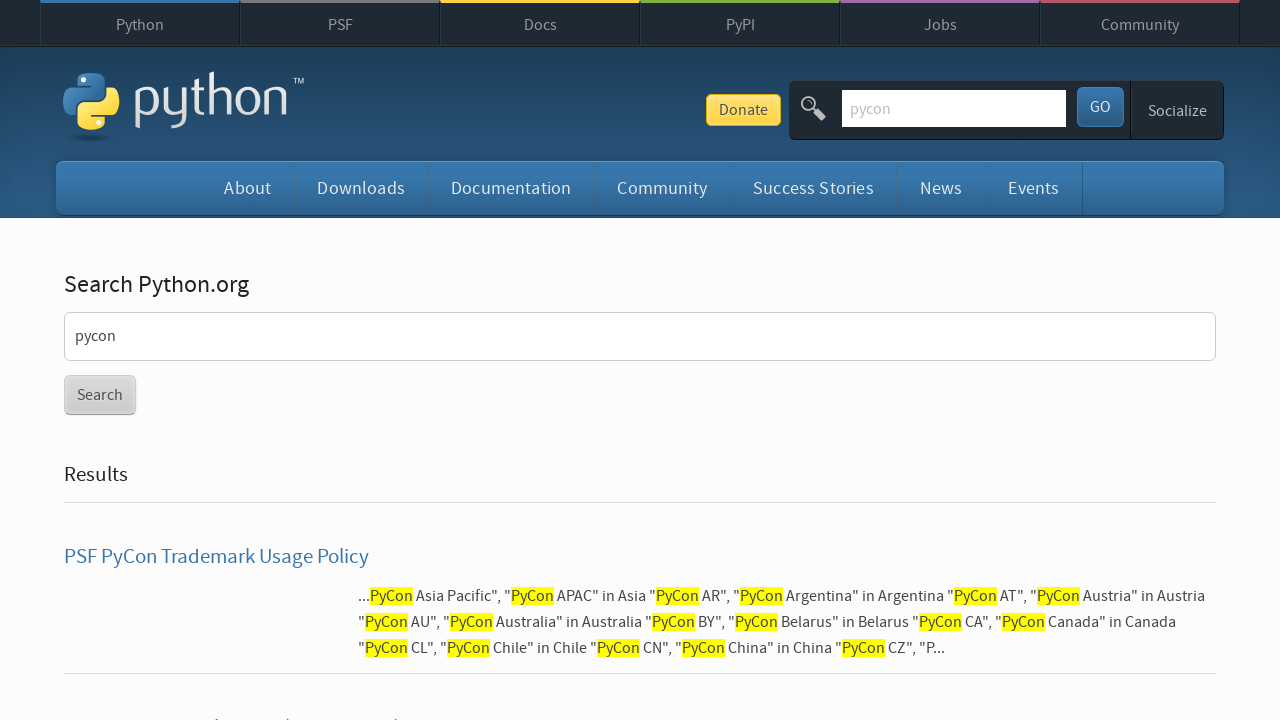

Waited for network idle after search submission
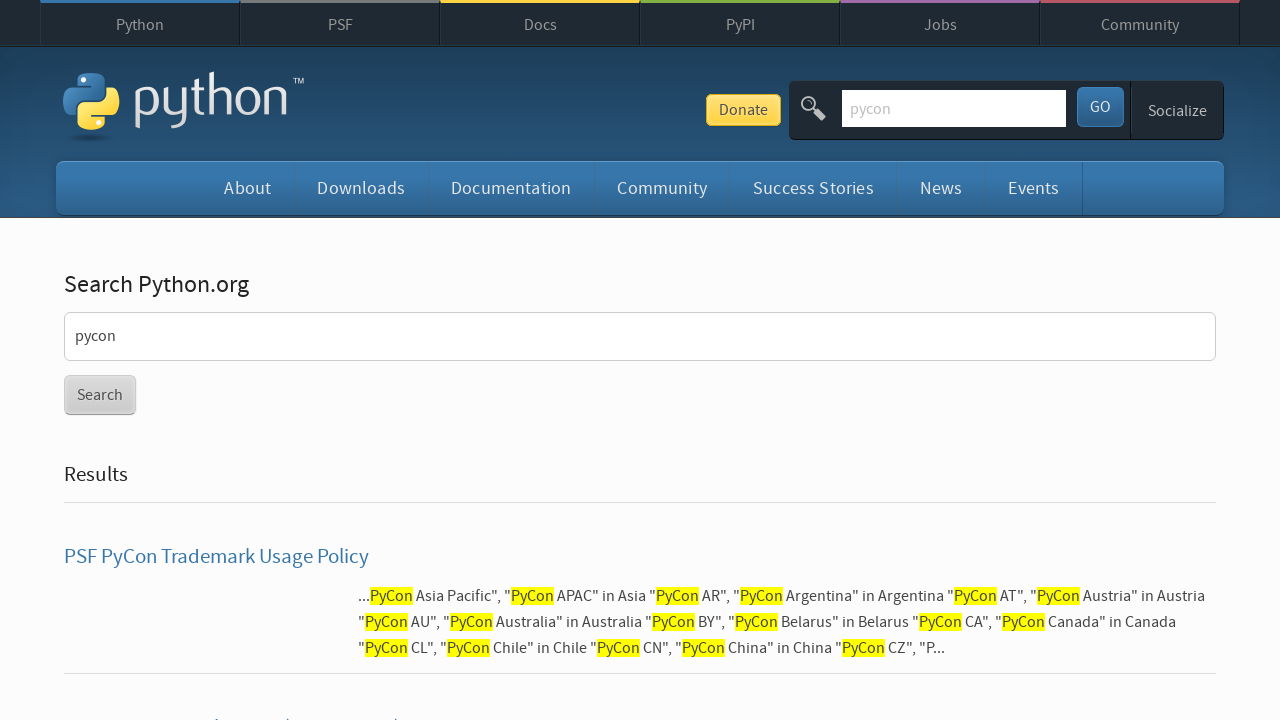

Verified search results were returned (no 'No results found' message)
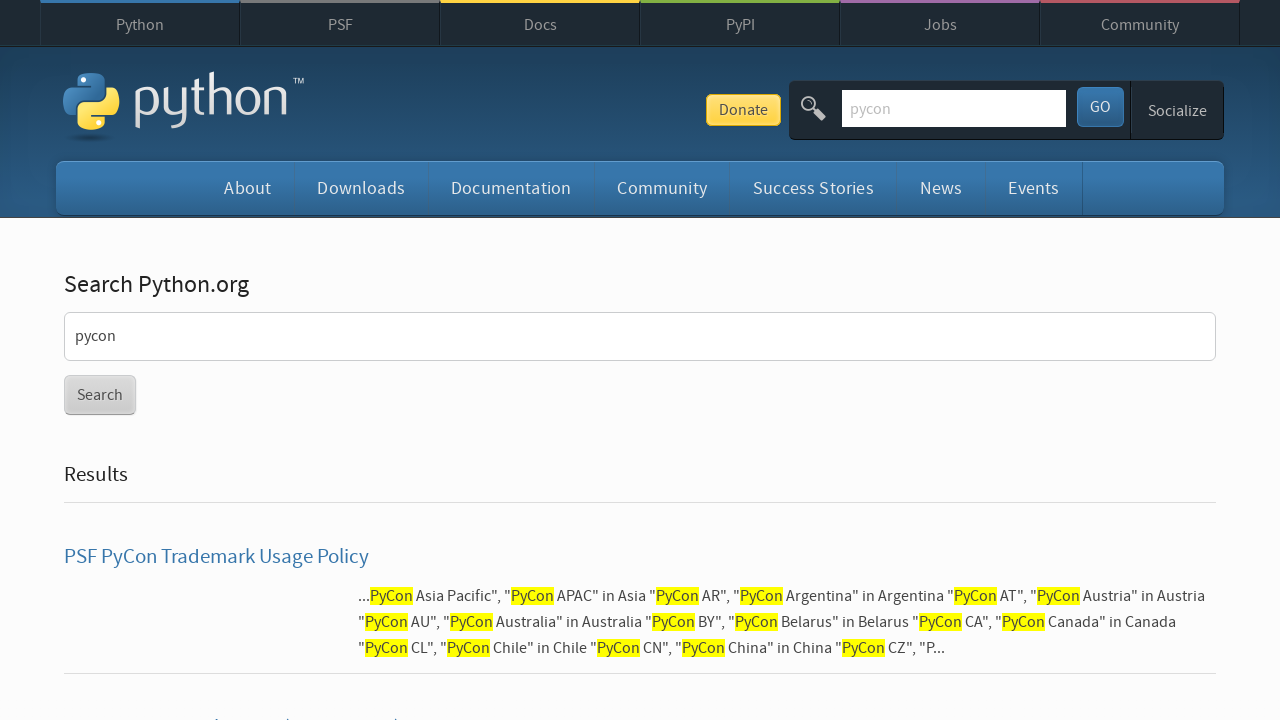

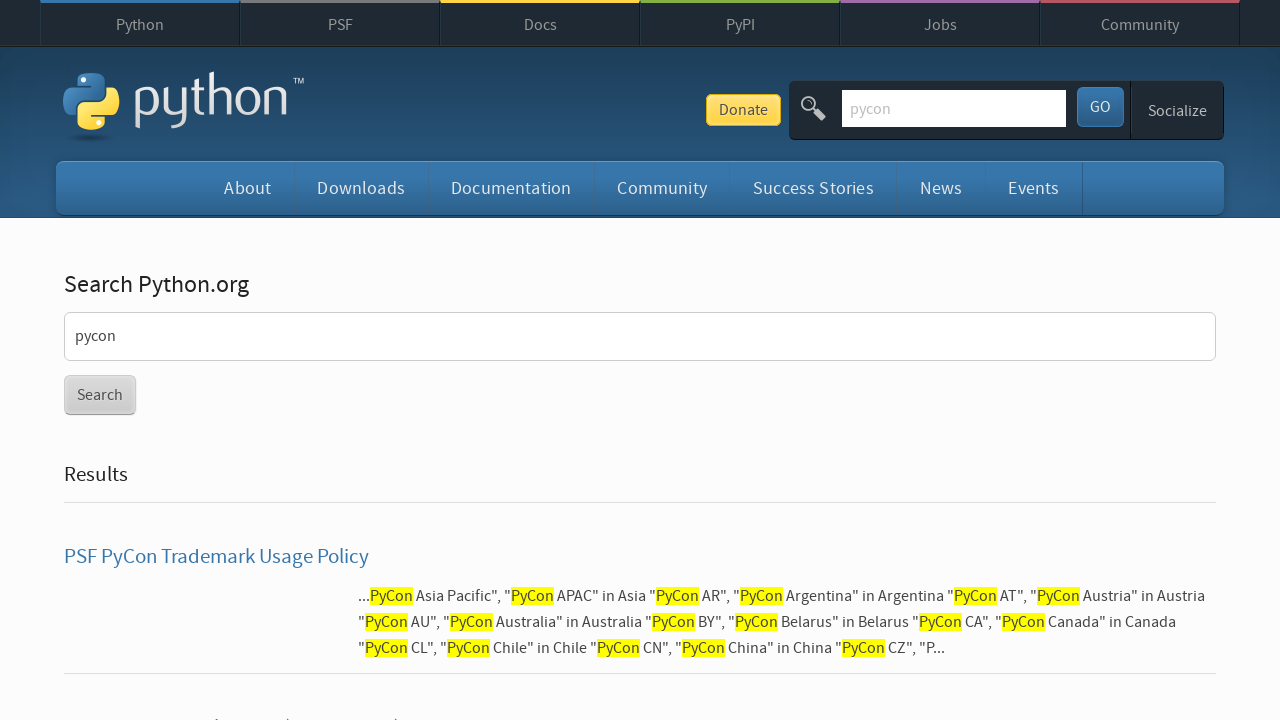